Navigates to The Pershing Rifles Group page and verifies Add to Cart buttons on product cards are enabled

Starting URL: https://www.glendale.com

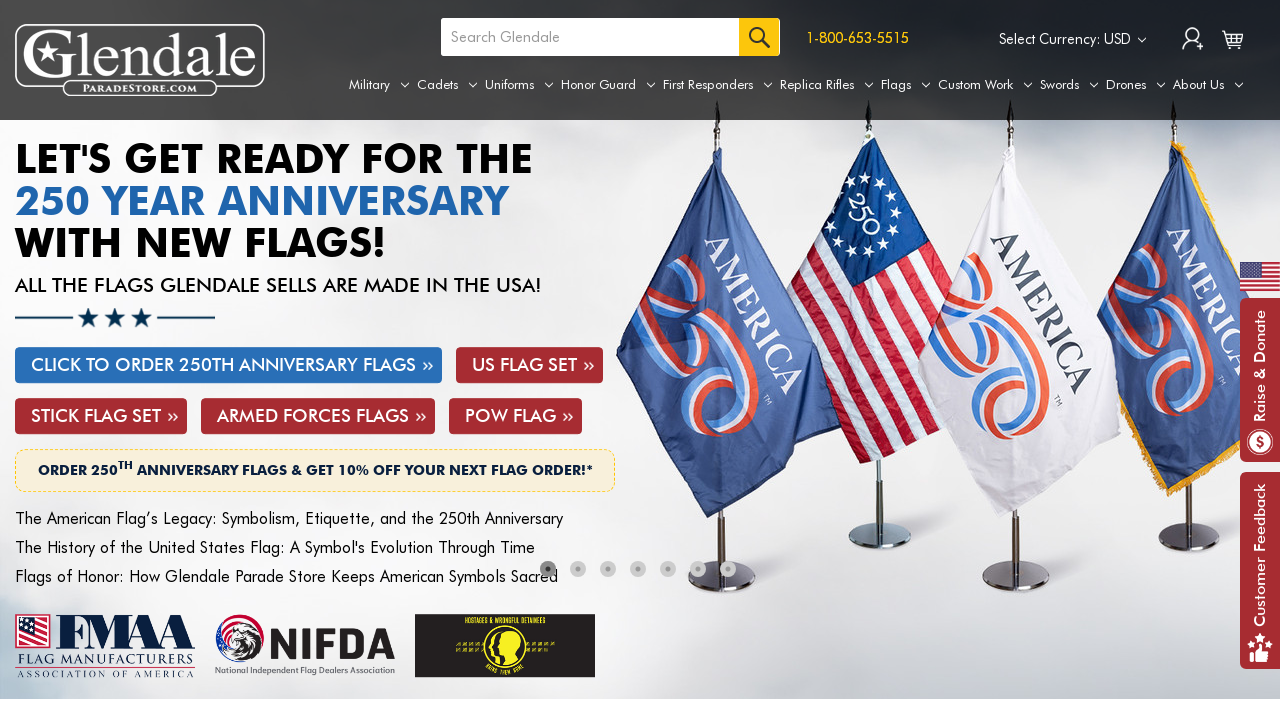

Hovered over Cadets tab to reveal dropdown menu at (447, 85) on li.navPages-item a[aria-label='Cadets']
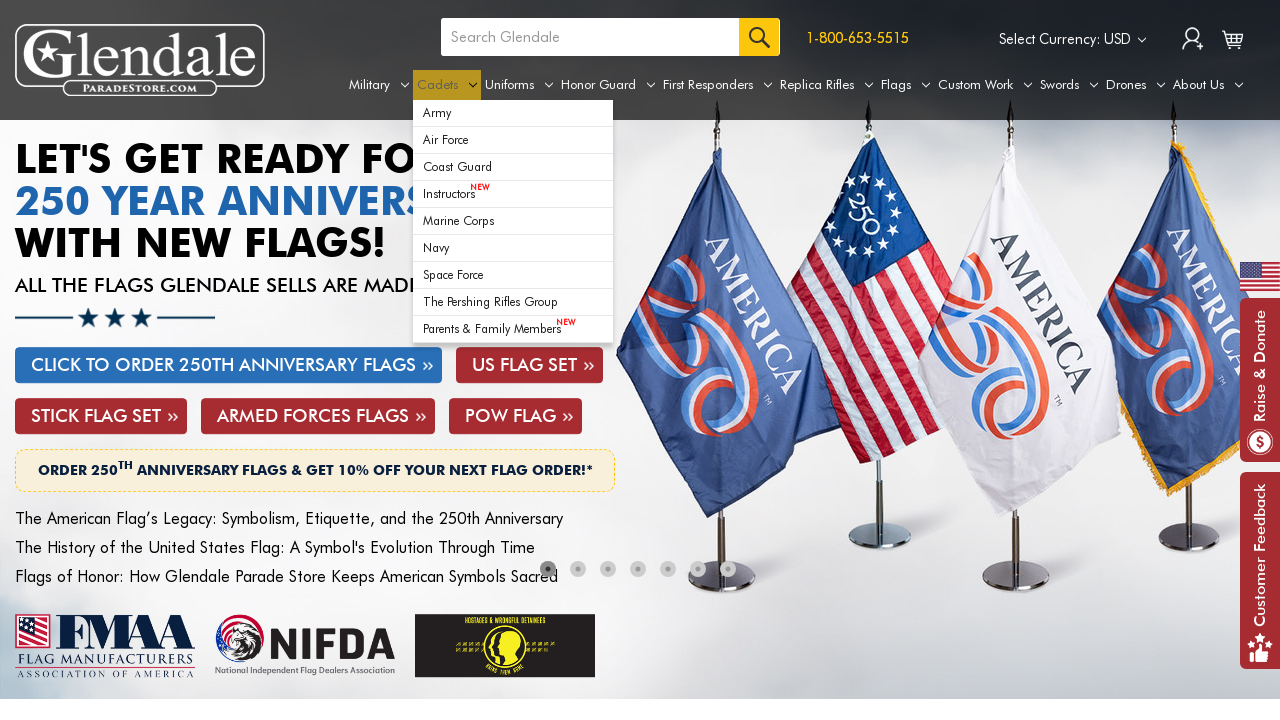

Clicked on The Pershing Rifles Group link at (513, 221) on #navPages-44 ul.navPage-subMenu-list li.navPage-subMenu-item:nth-child(8) a
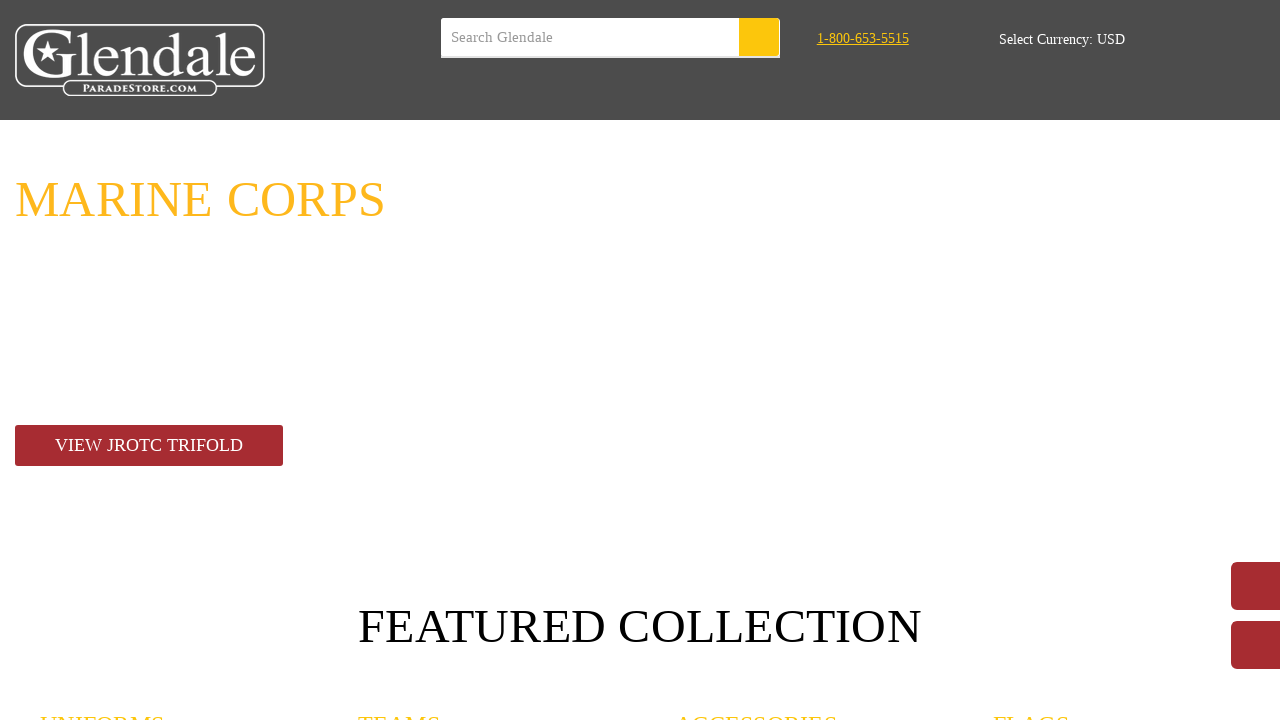

Waited for Add to Cart buttons to load
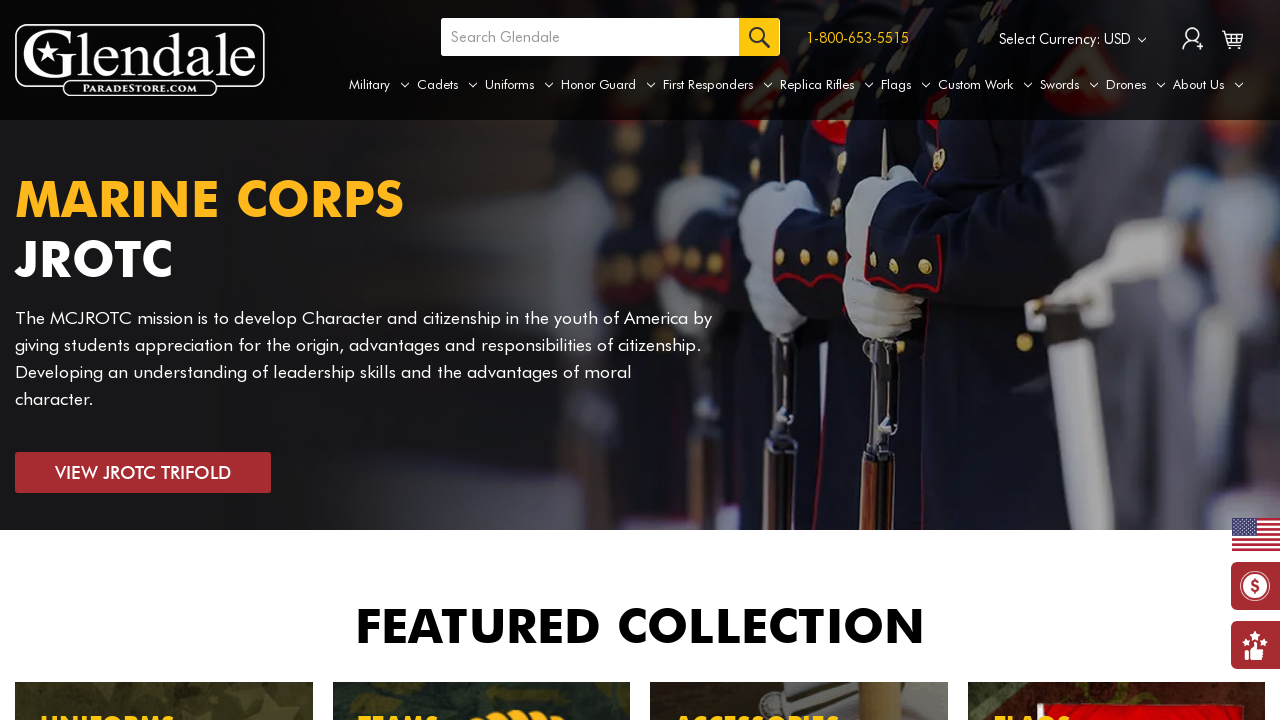

Located all Add to Cart buttons on product cards (20 buttons found)
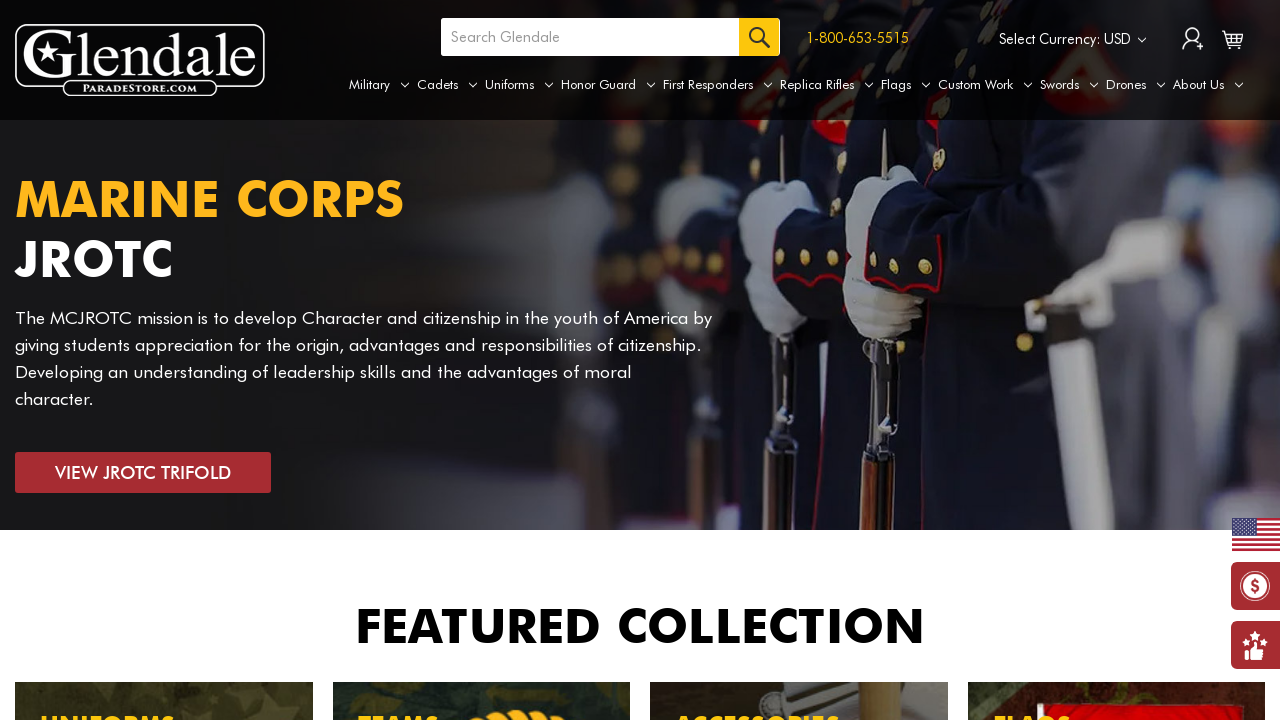

Verified that at least one Add to Cart button is present
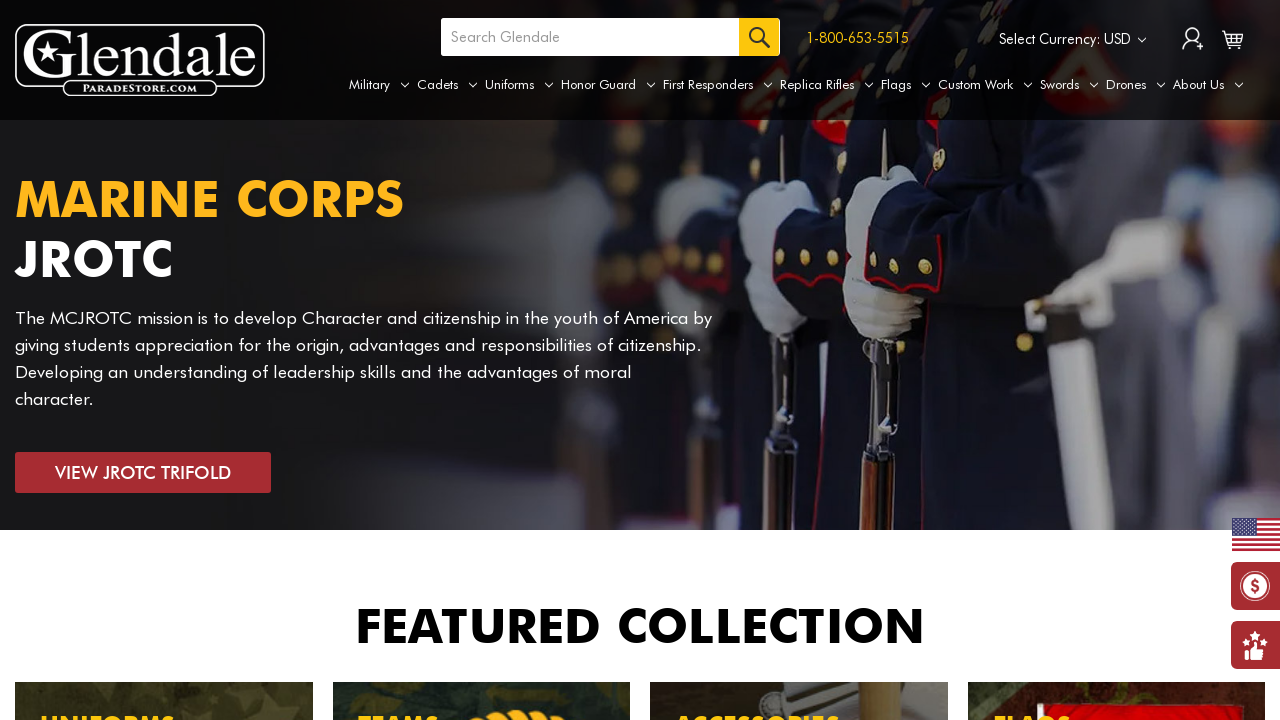

Verified that an Add to Cart button is enabled and clickable
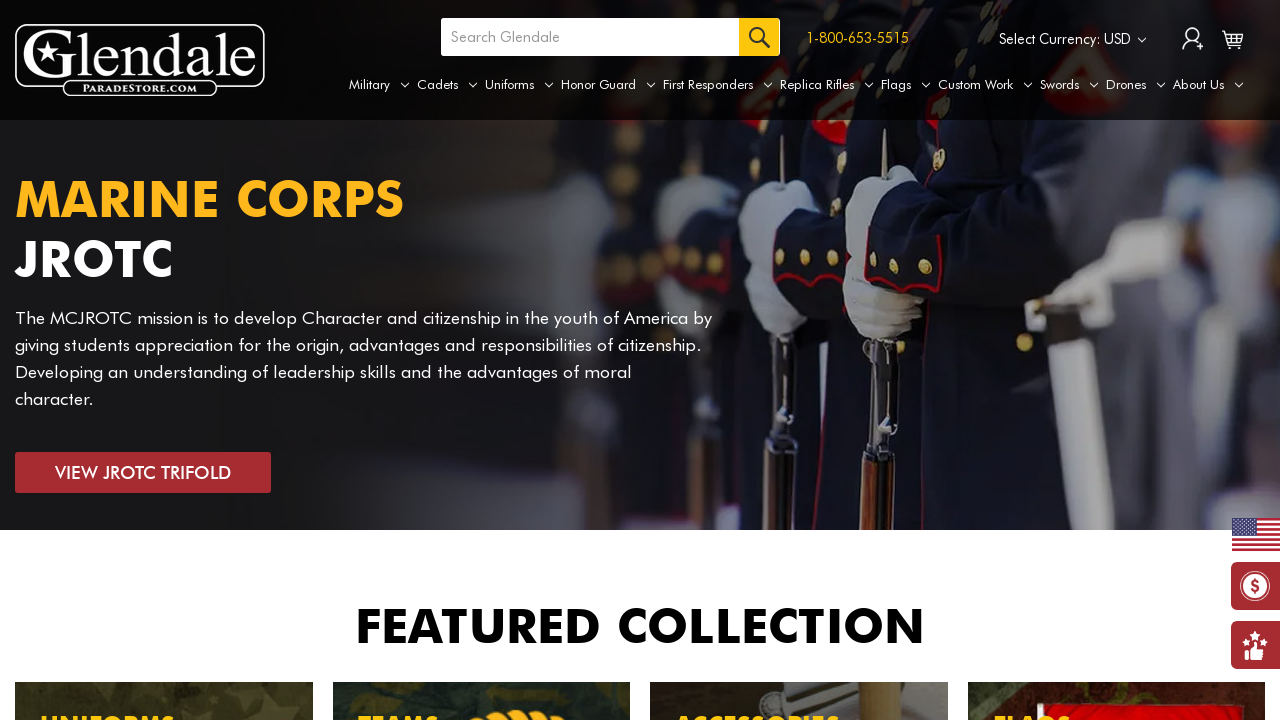

Verified that an Add to Cart button is enabled and clickable
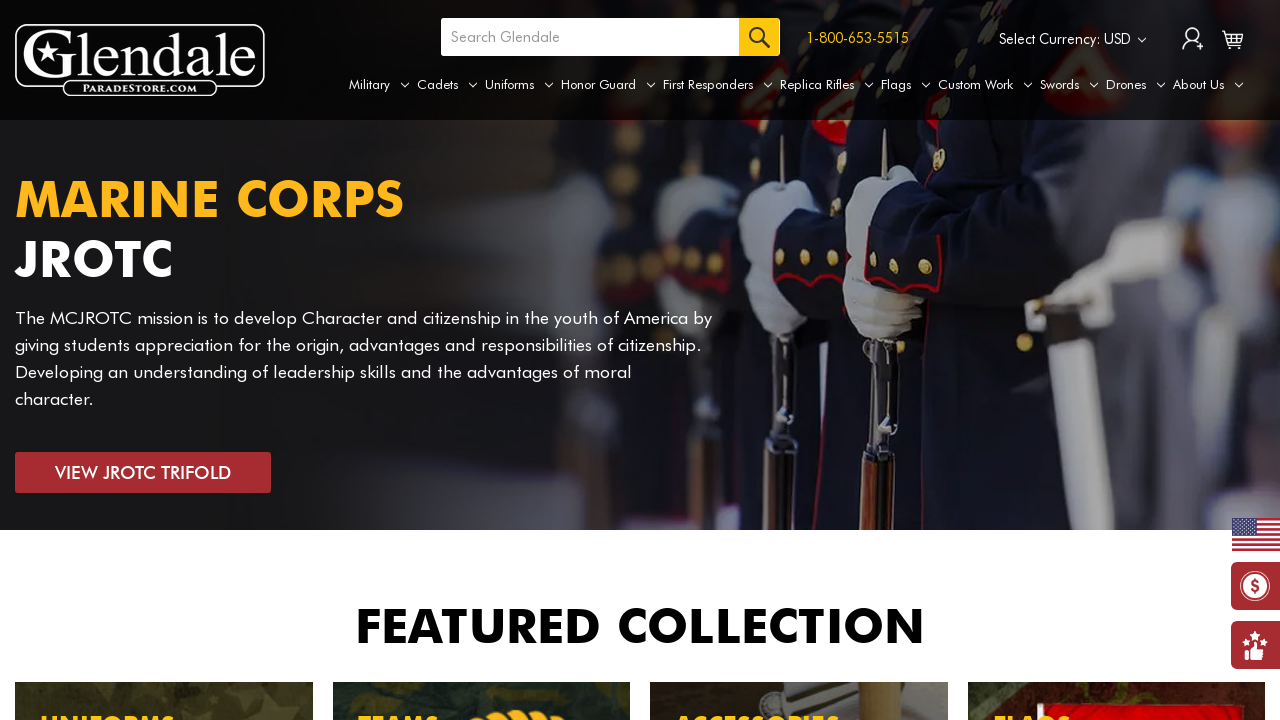

Verified that an Add to Cart button is enabled and clickable
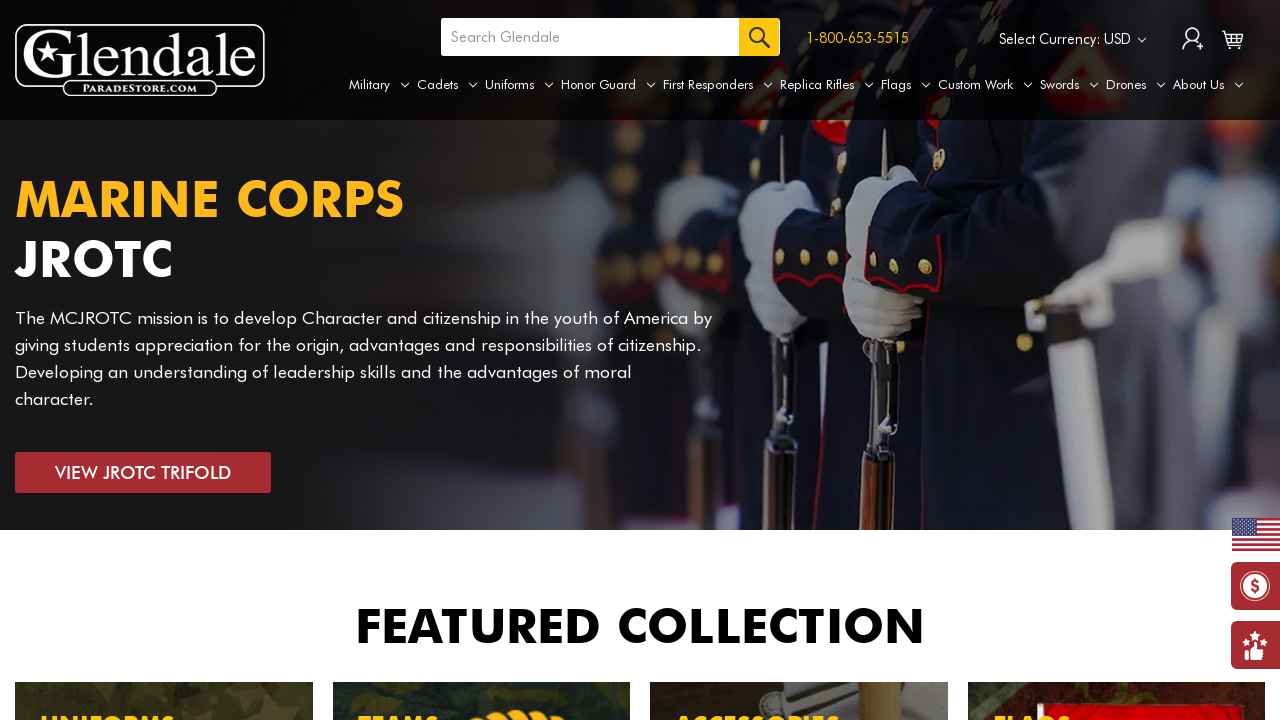

Verified that an Add to Cart button is enabled and clickable
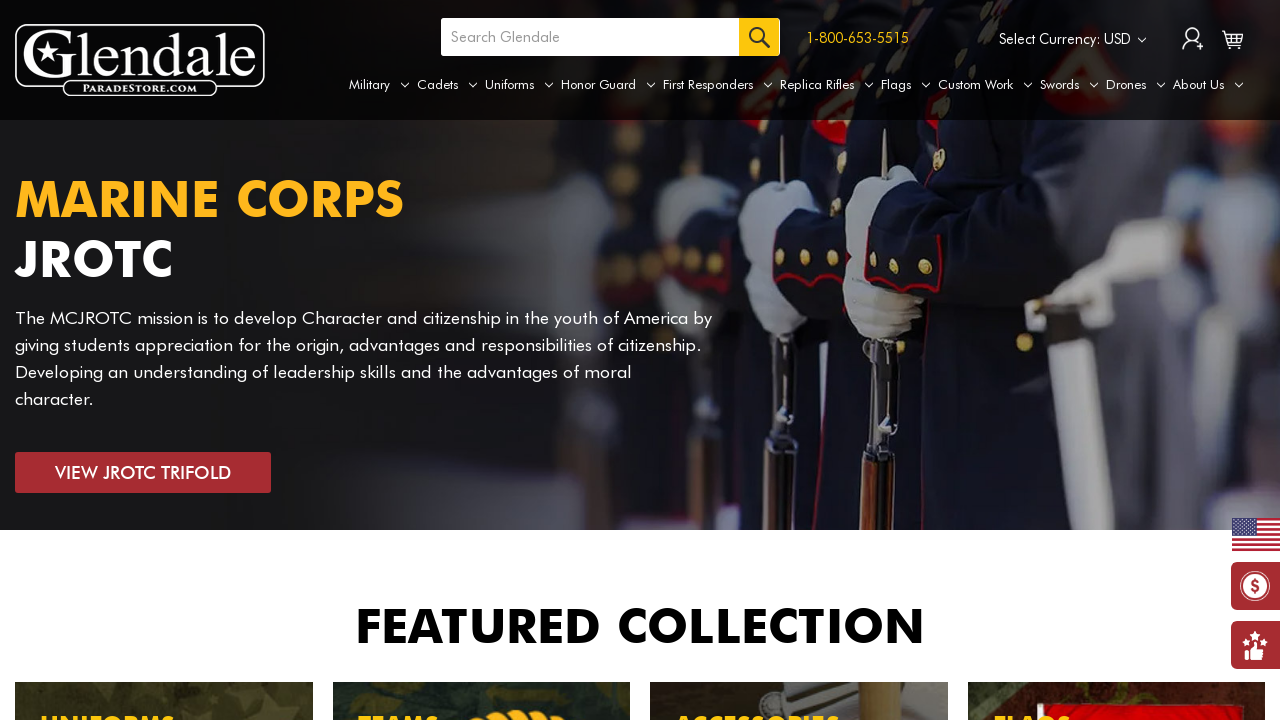

Verified that an Add to Cart button is enabled and clickable
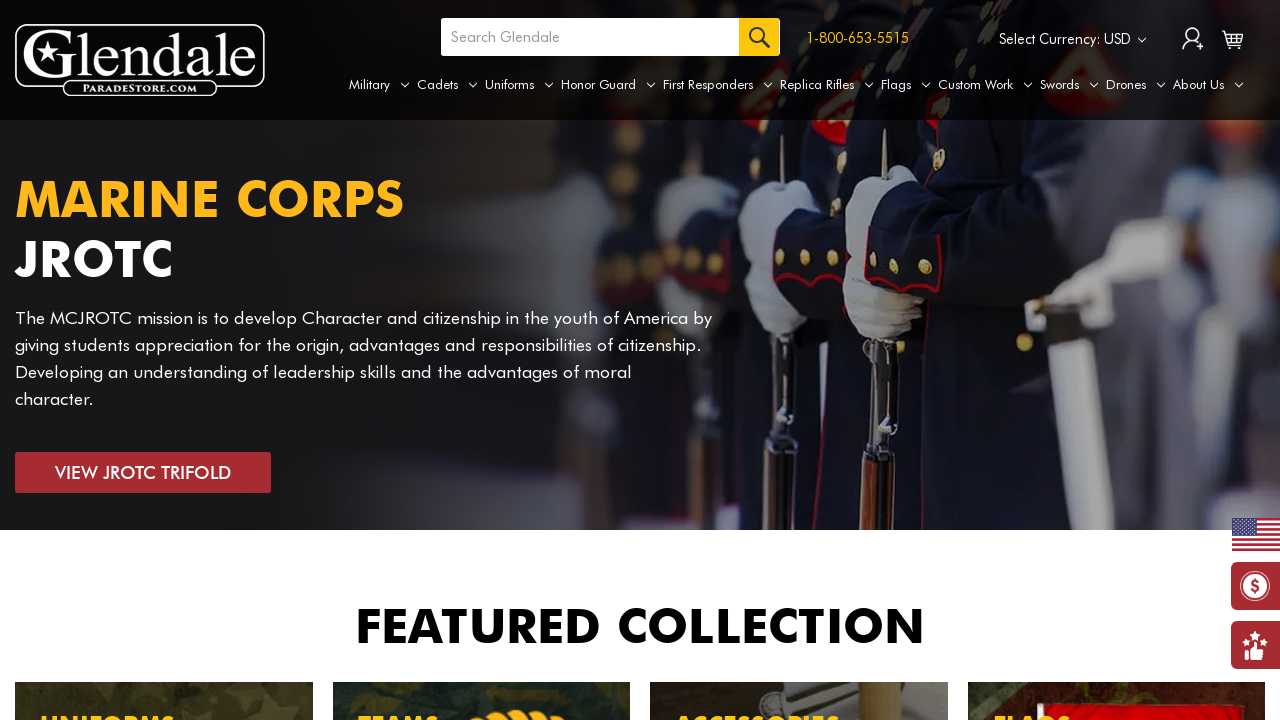

Verified that an Add to Cart button is enabled and clickable
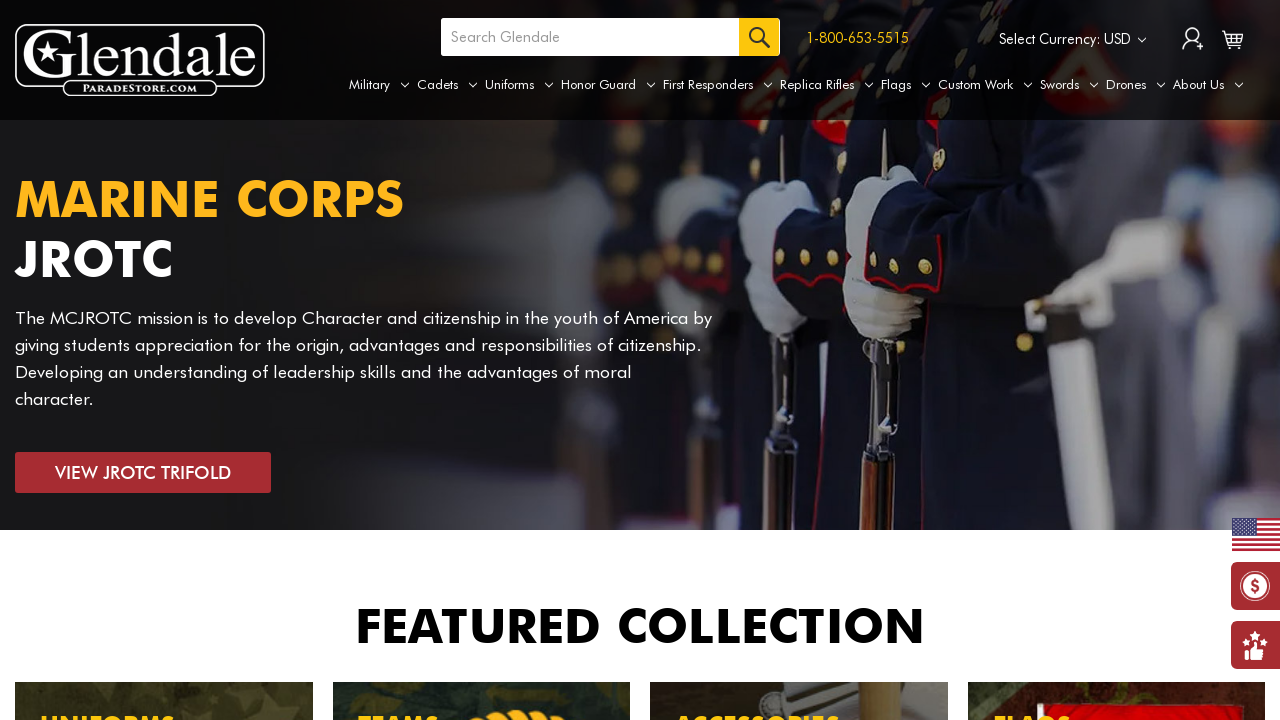

Verified that an Add to Cart button is enabled and clickable
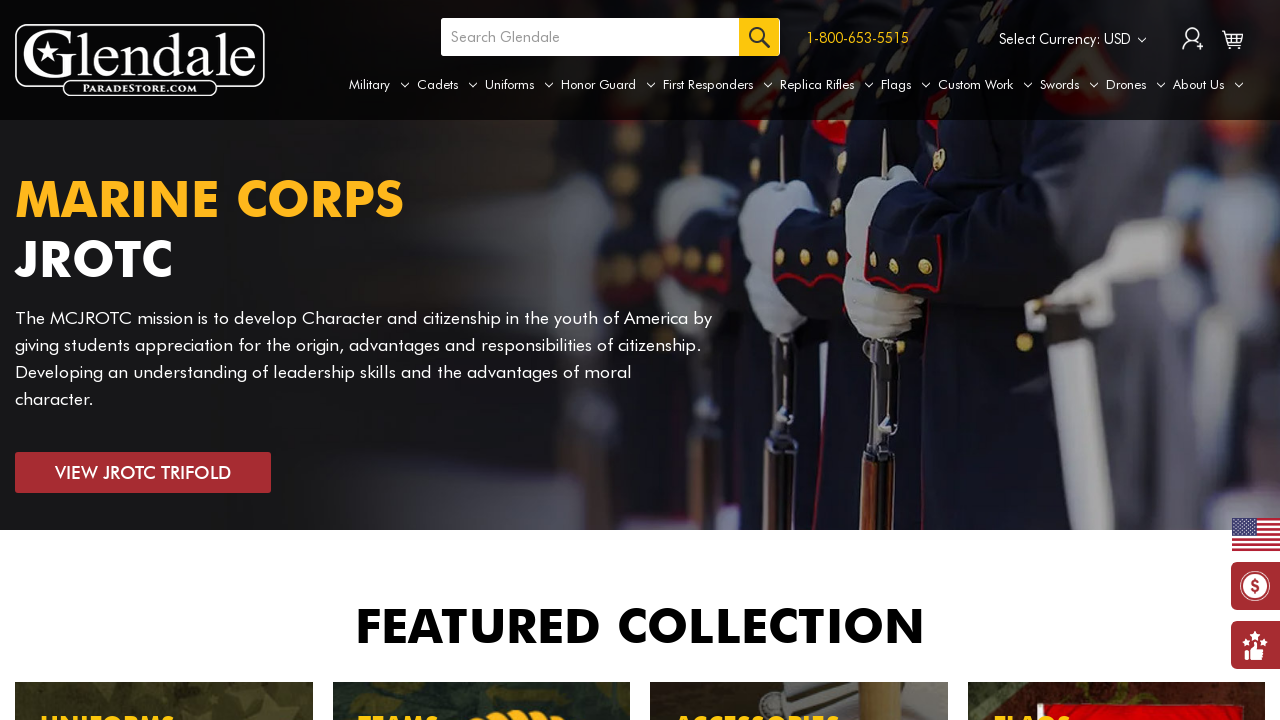

Verified that an Add to Cart button is enabled and clickable
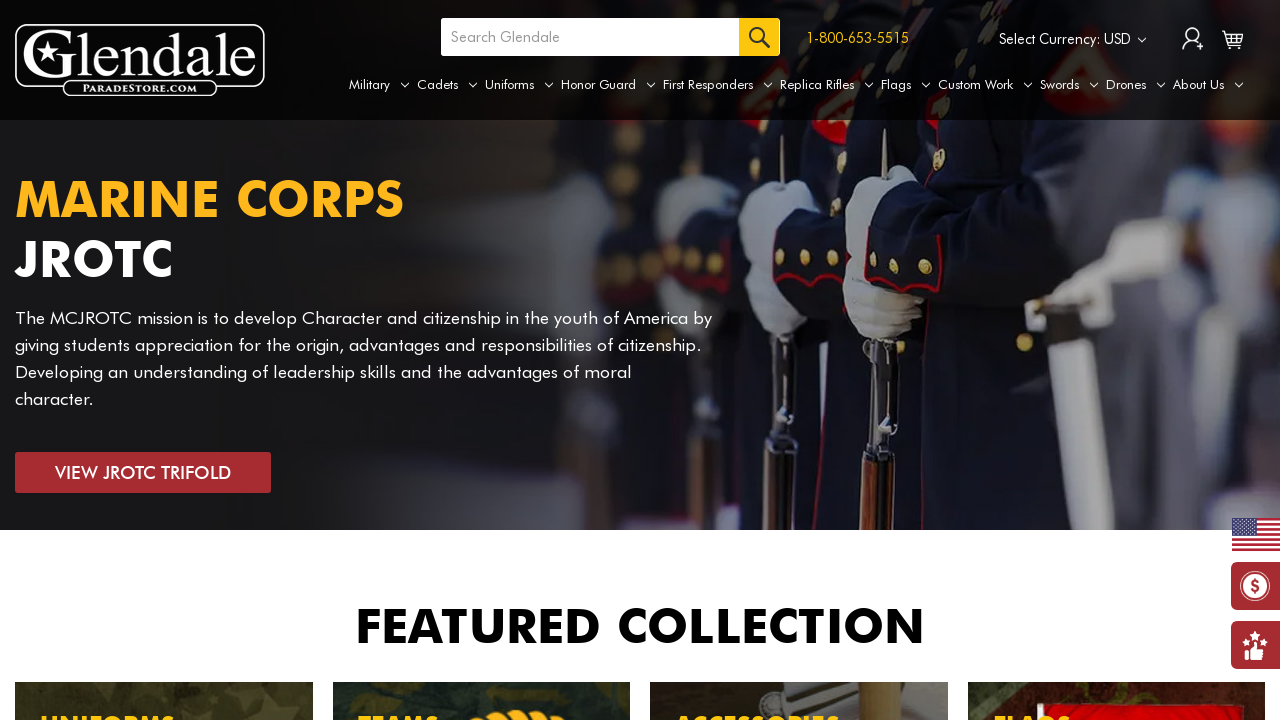

Verified that an Add to Cart button is enabled and clickable
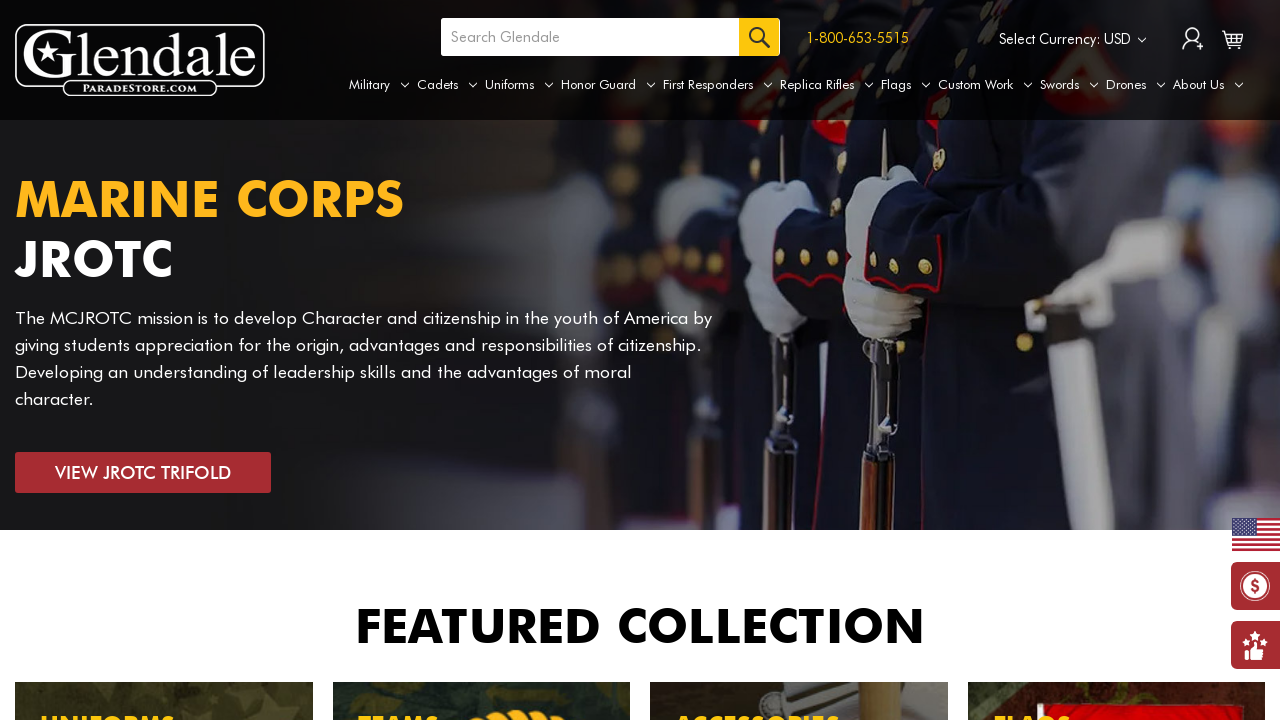

Verified that an Add to Cart button is enabled and clickable
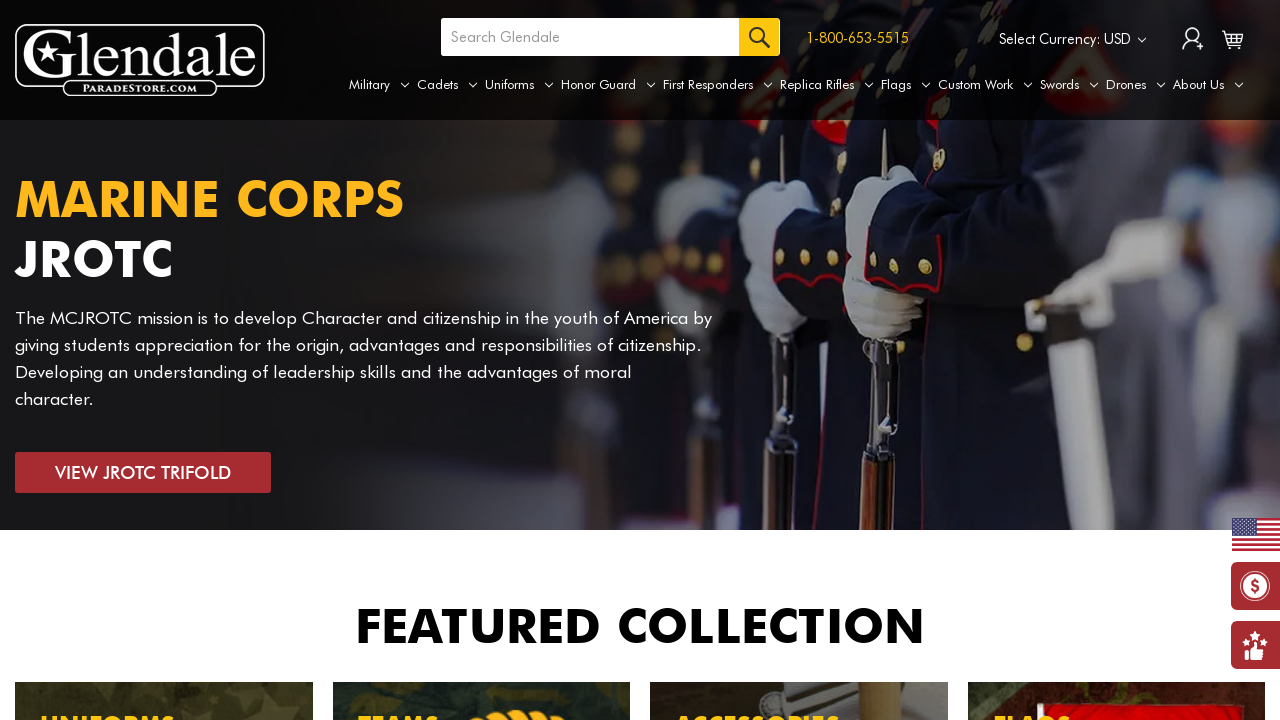

Verified that an Add to Cart button is enabled and clickable
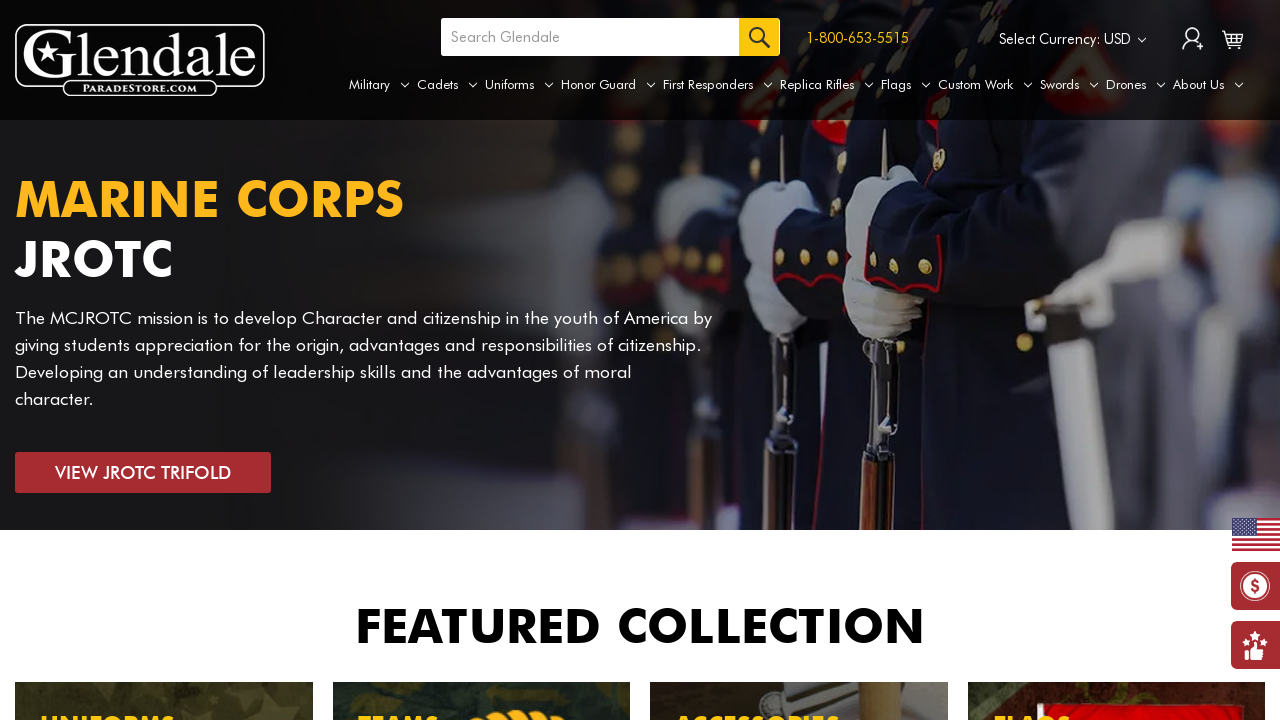

Verified that an Add to Cart button is enabled and clickable
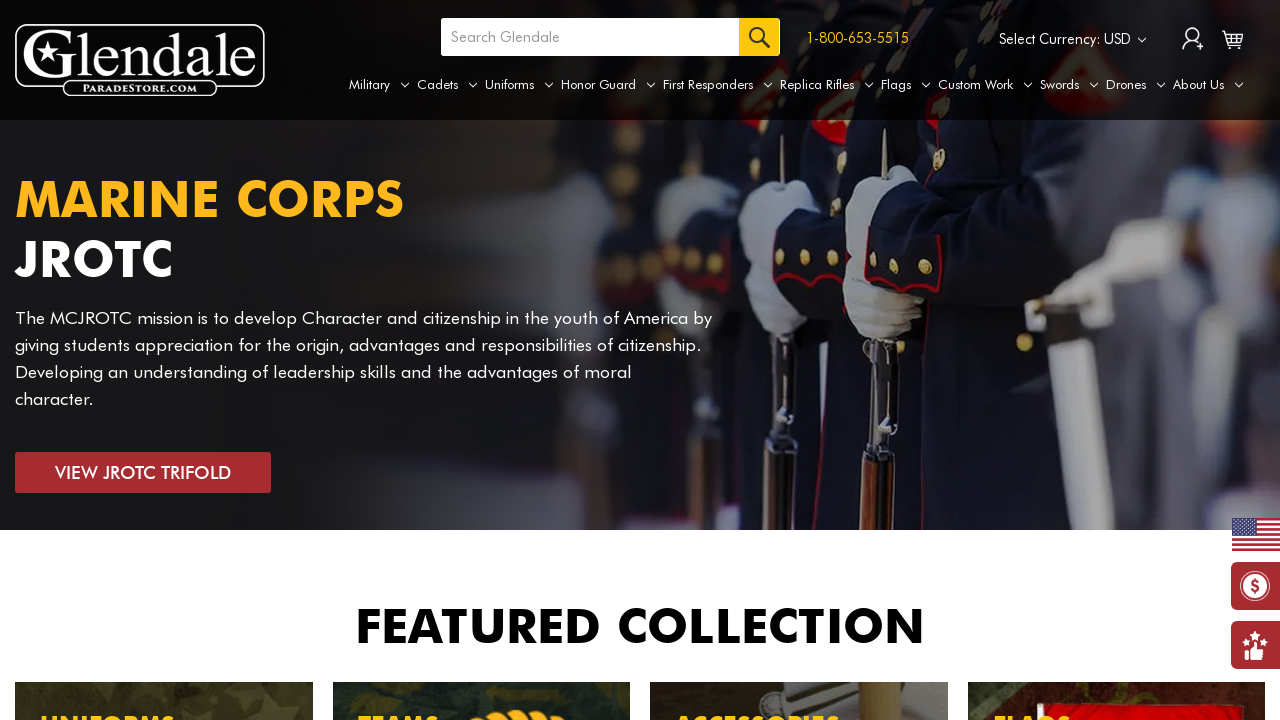

Verified that an Add to Cart button is enabled and clickable
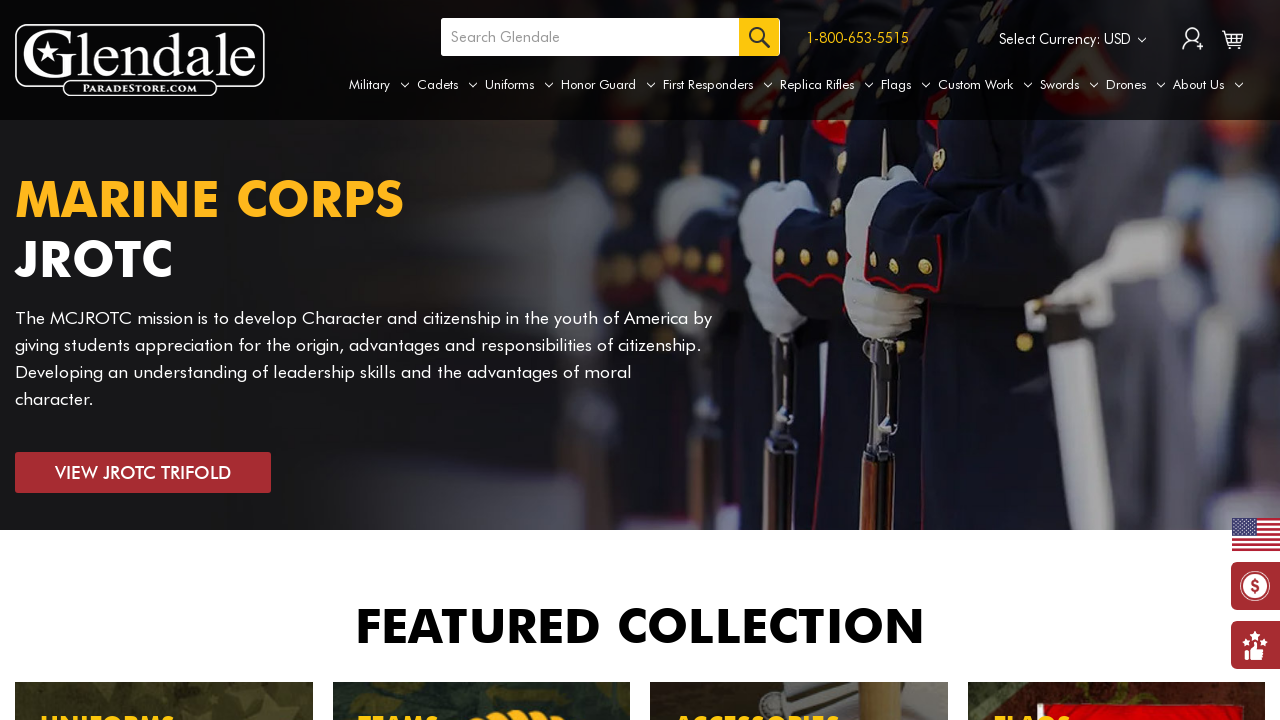

Verified that an Add to Cart button is enabled and clickable
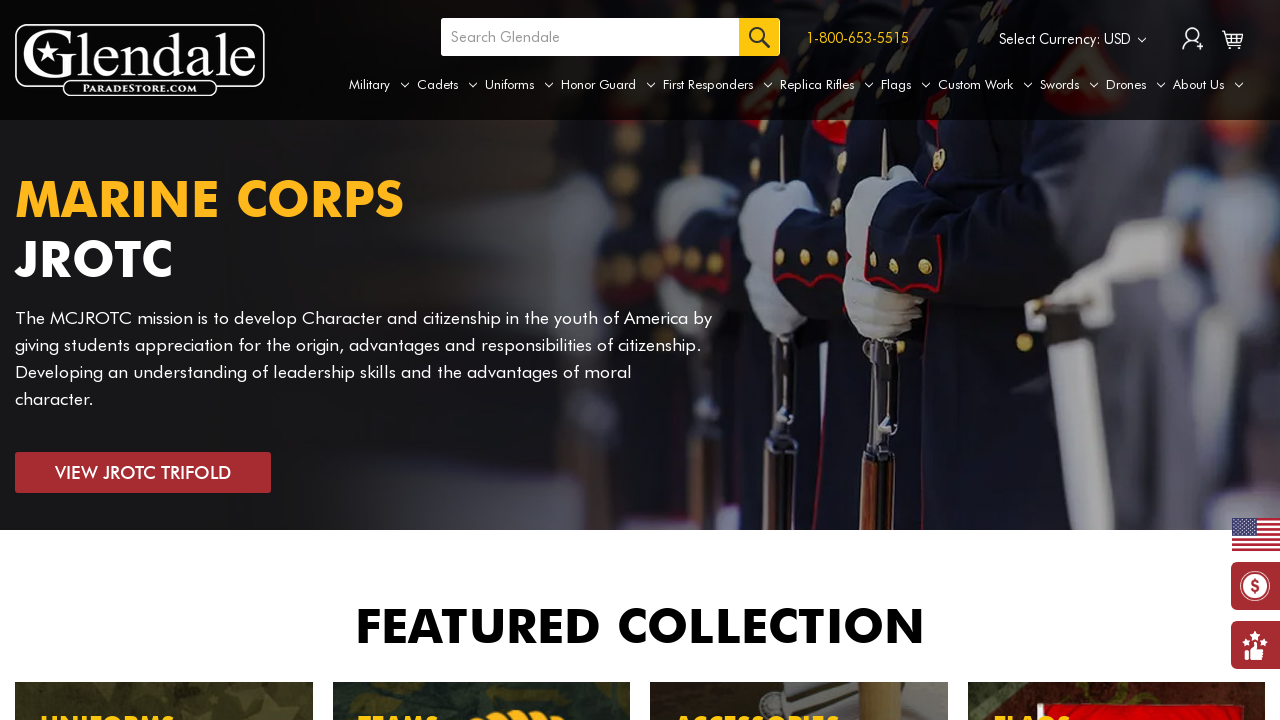

Verified that an Add to Cart button is enabled and clickable
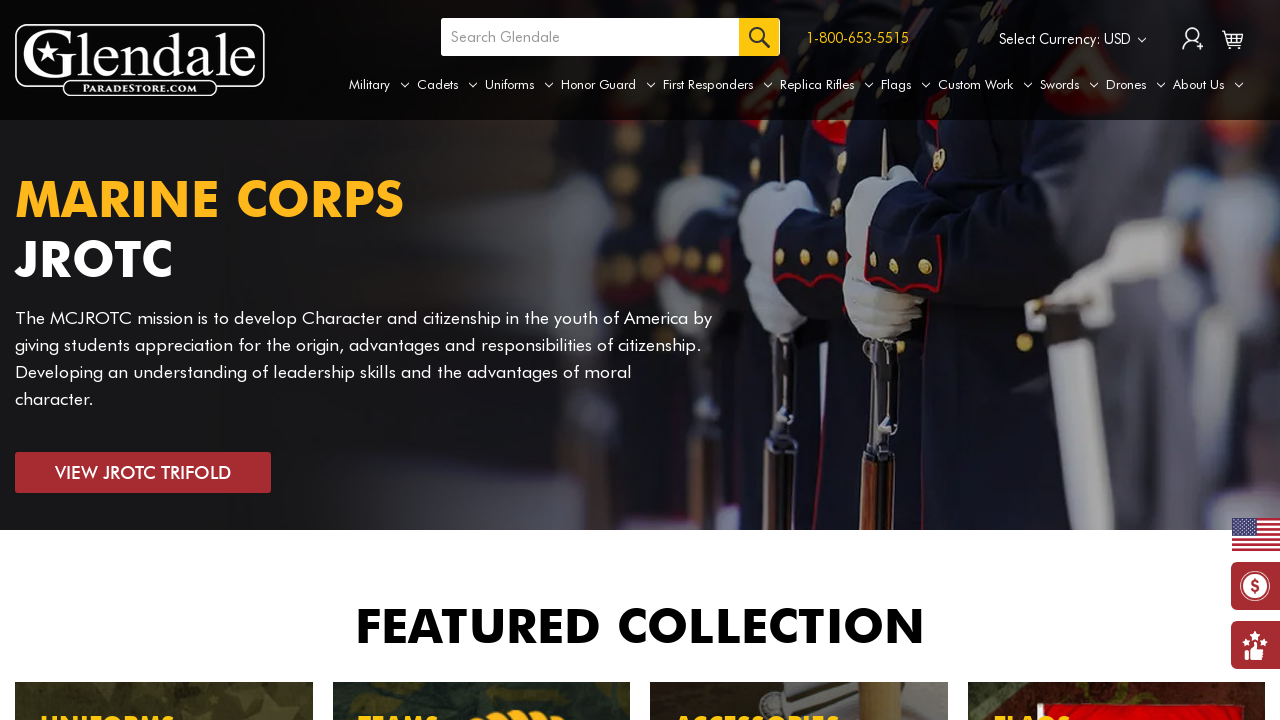

Verified that an Add to Cart button is enabled and clickable
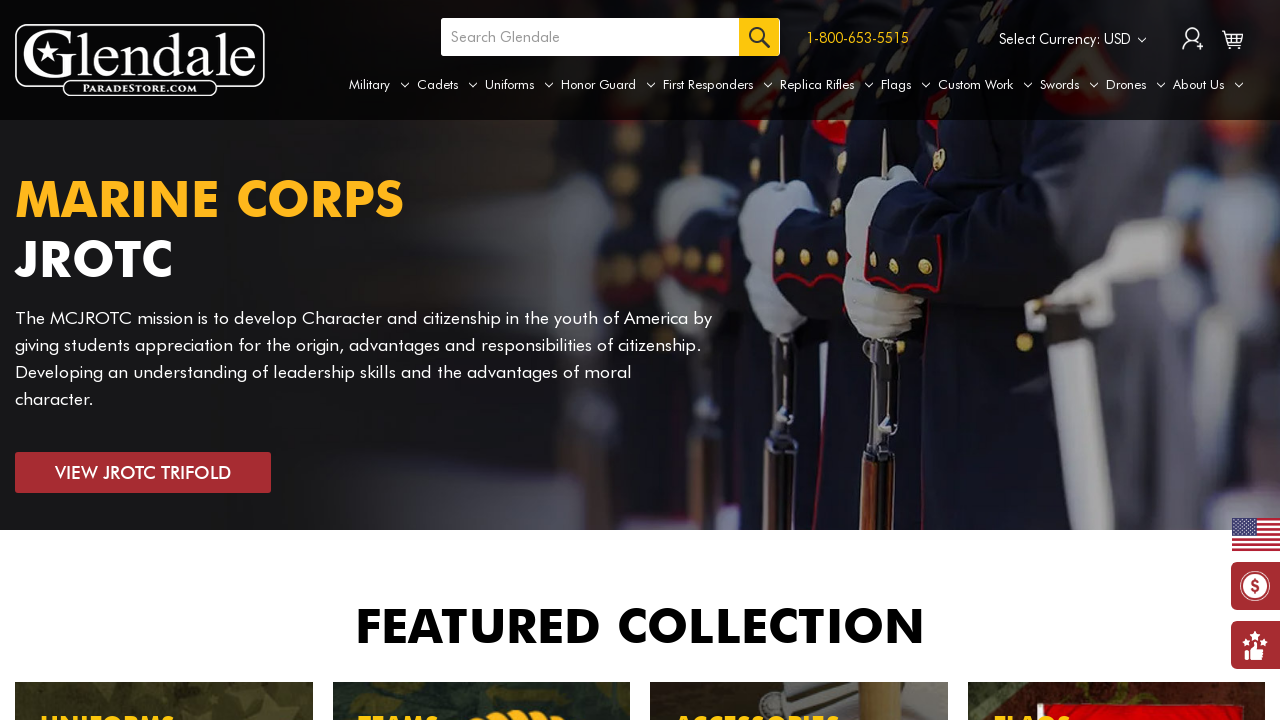

Verified that an Add to Cart button is enabled and clickable
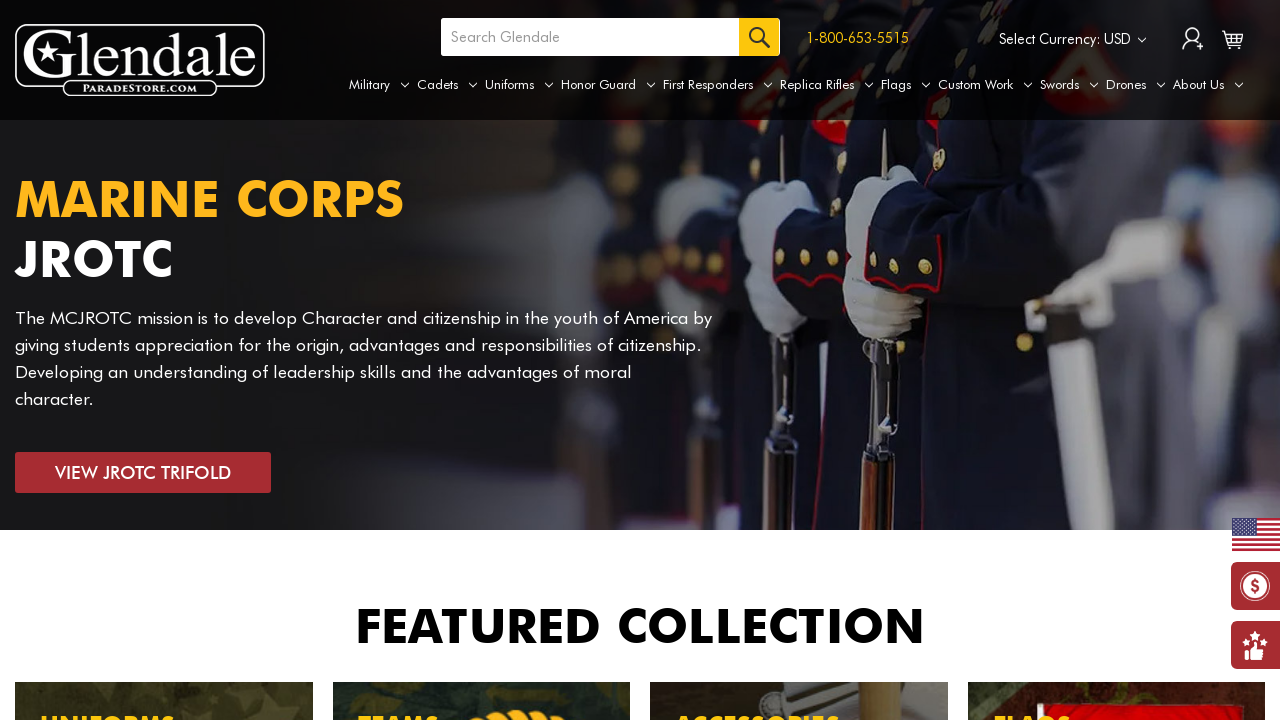

Verified that an Add to Cart button is enabled and clickable
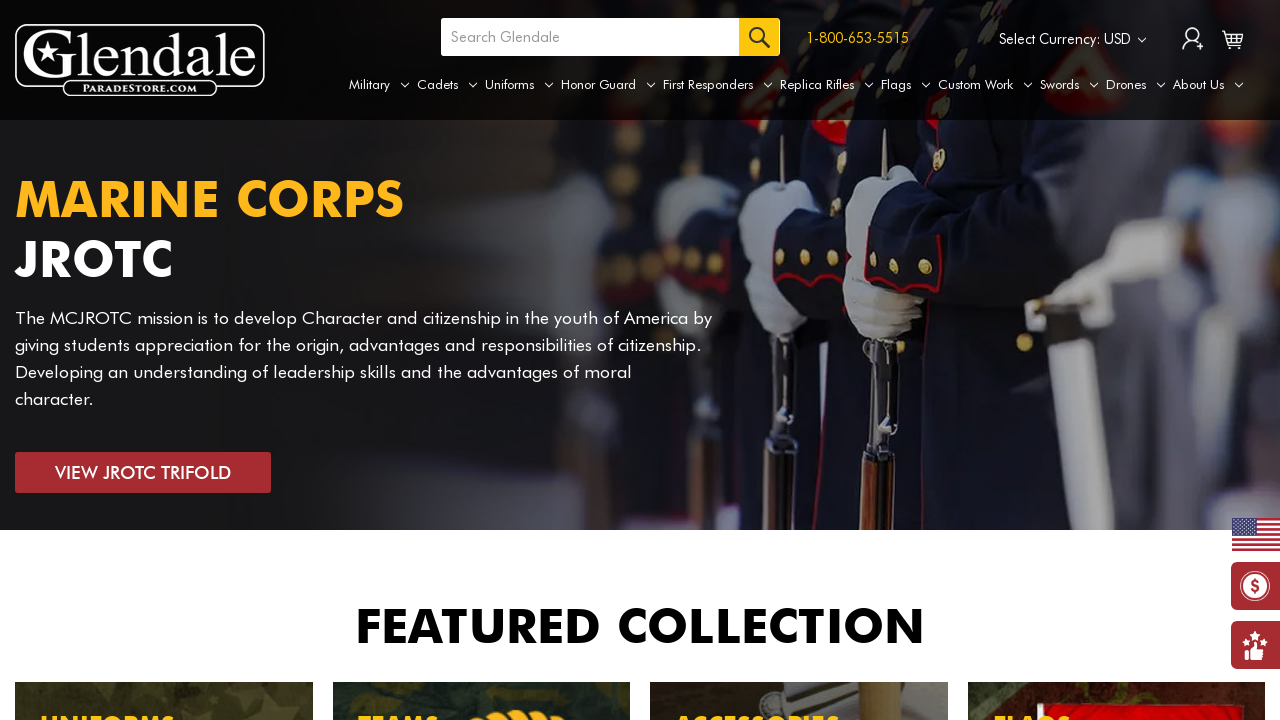

Verified that an Add to Cart button is enabled and clickable
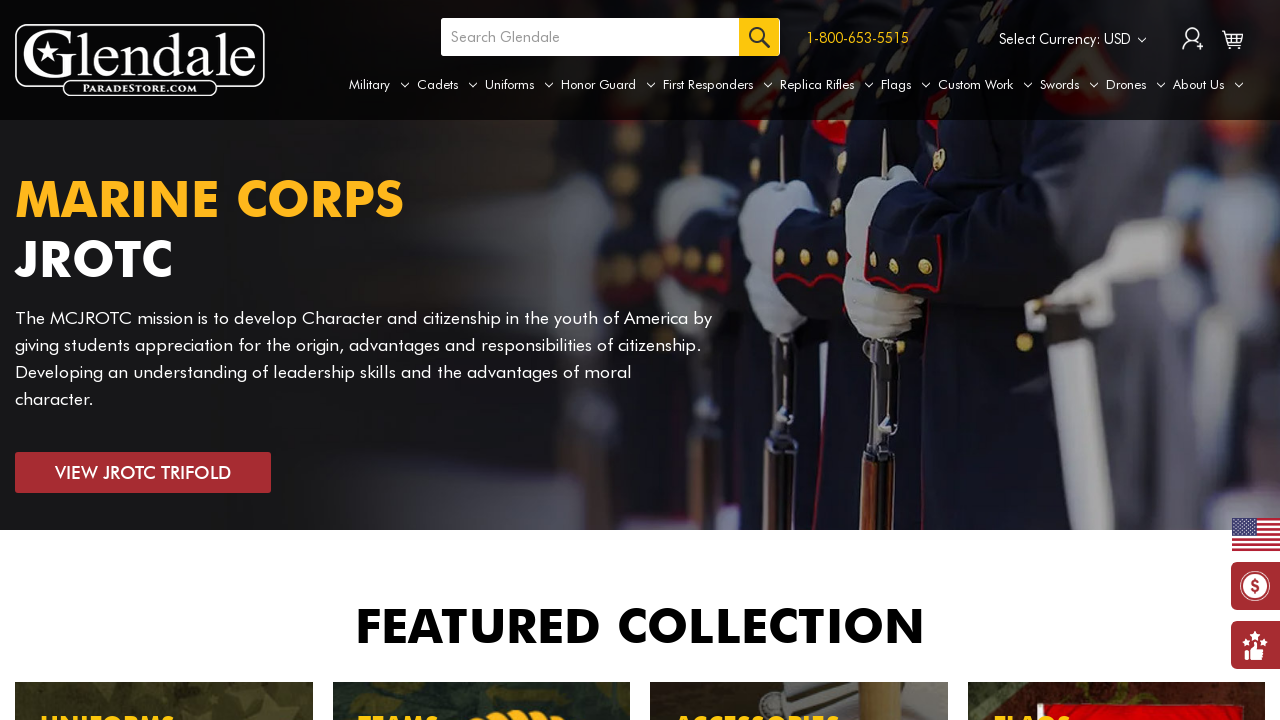

Verified that an Add to Cart button is enabled and clickable
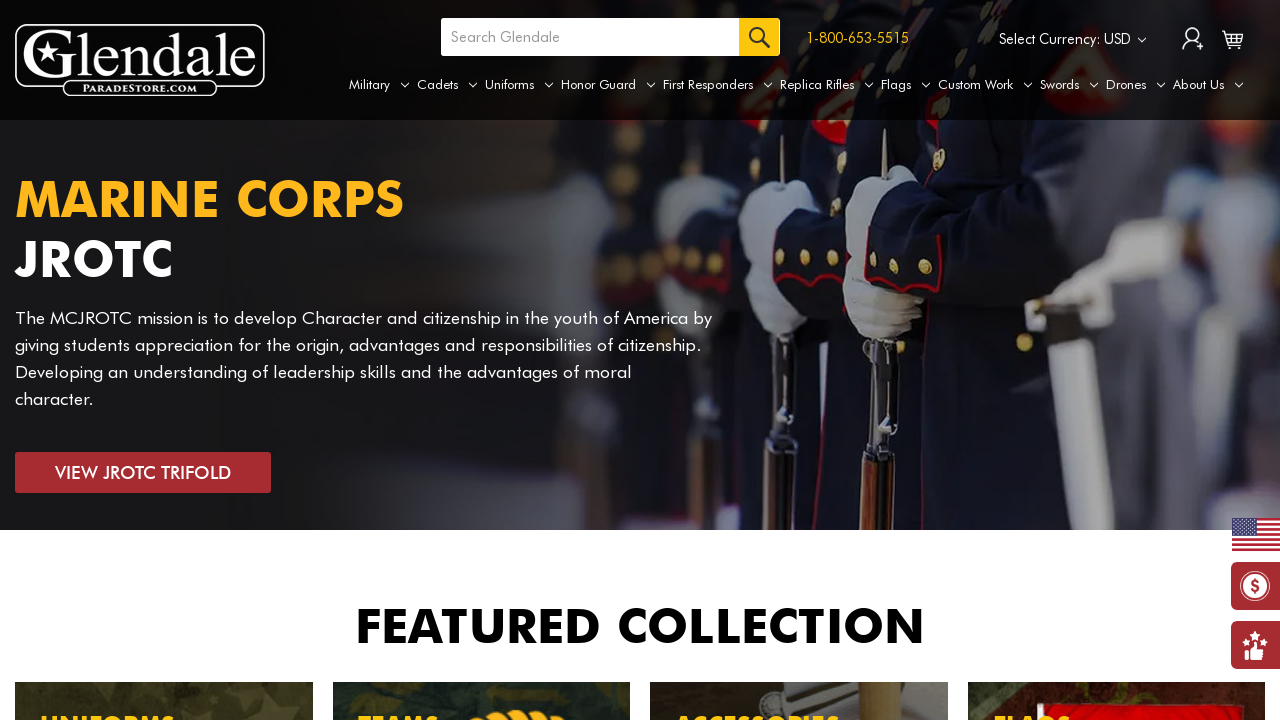

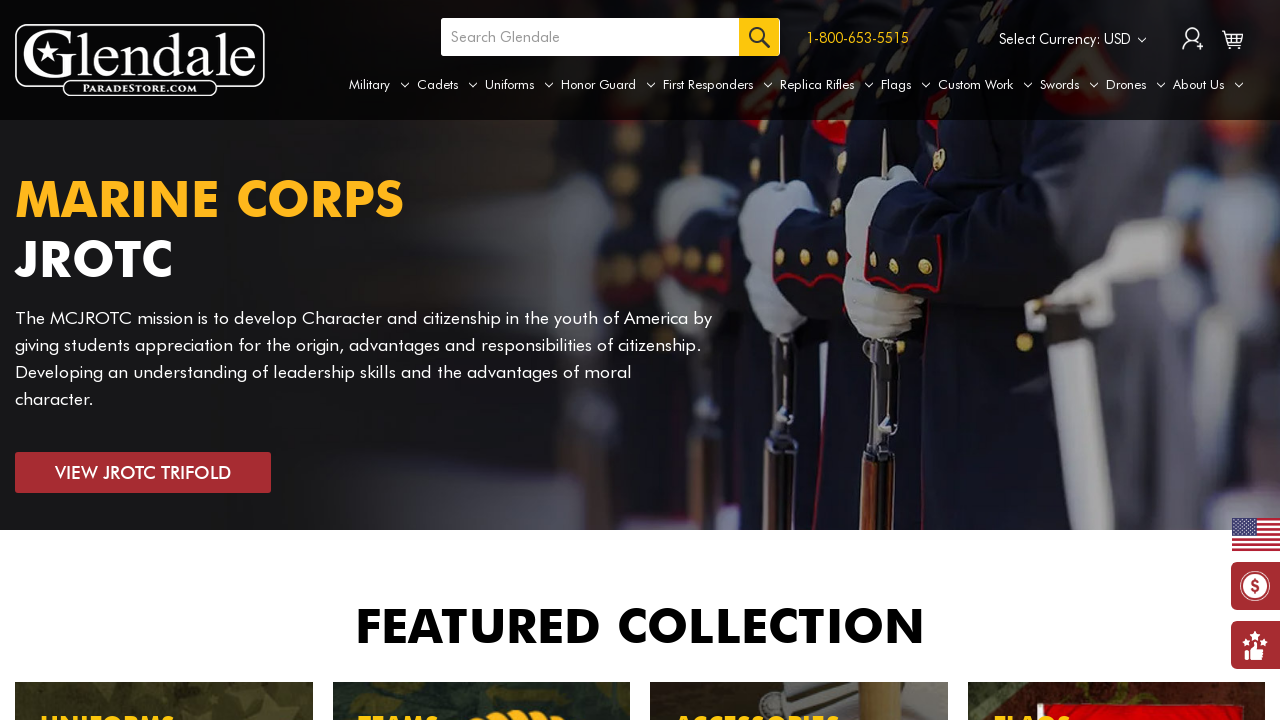